Tests dynamic controls by verifying a text input is initially disabled, clicking Enable button, typing text into the now-enabled input, then clicking Disable button and verifying the state messages.

Starting URL: https://the-internet.herokuapp.com/dynamic_controls

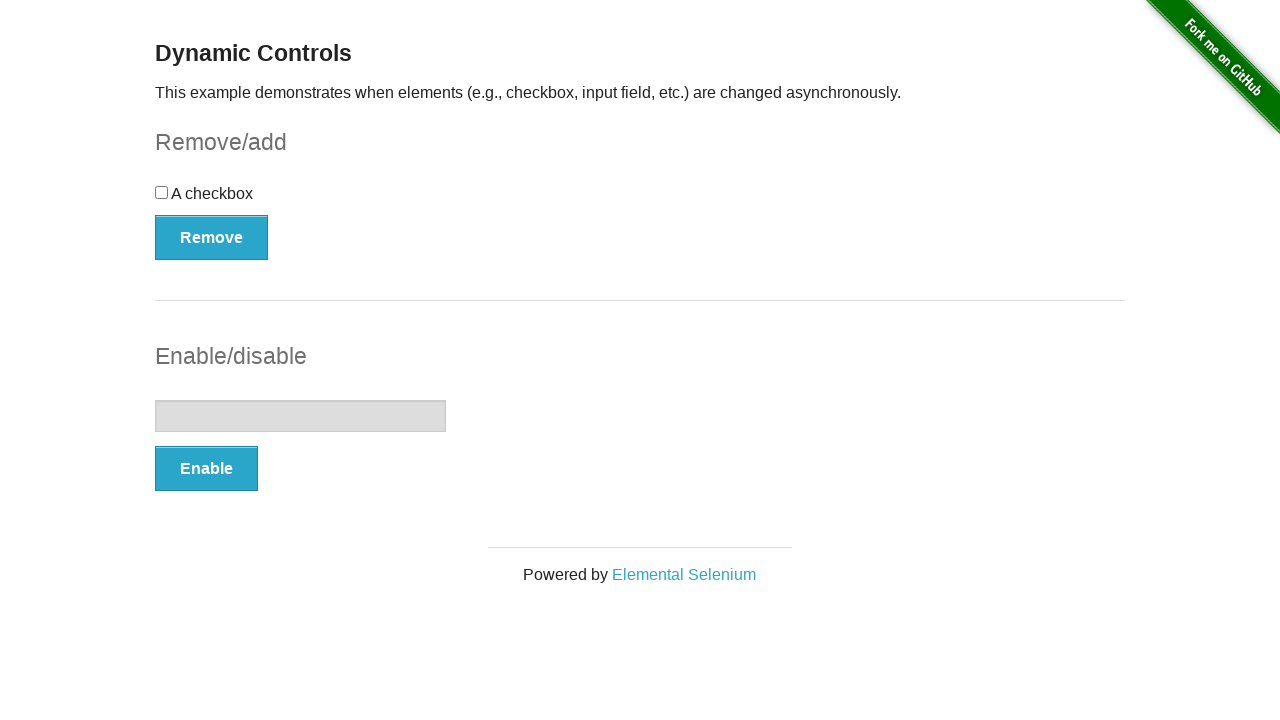

Verified text input is initially disabled
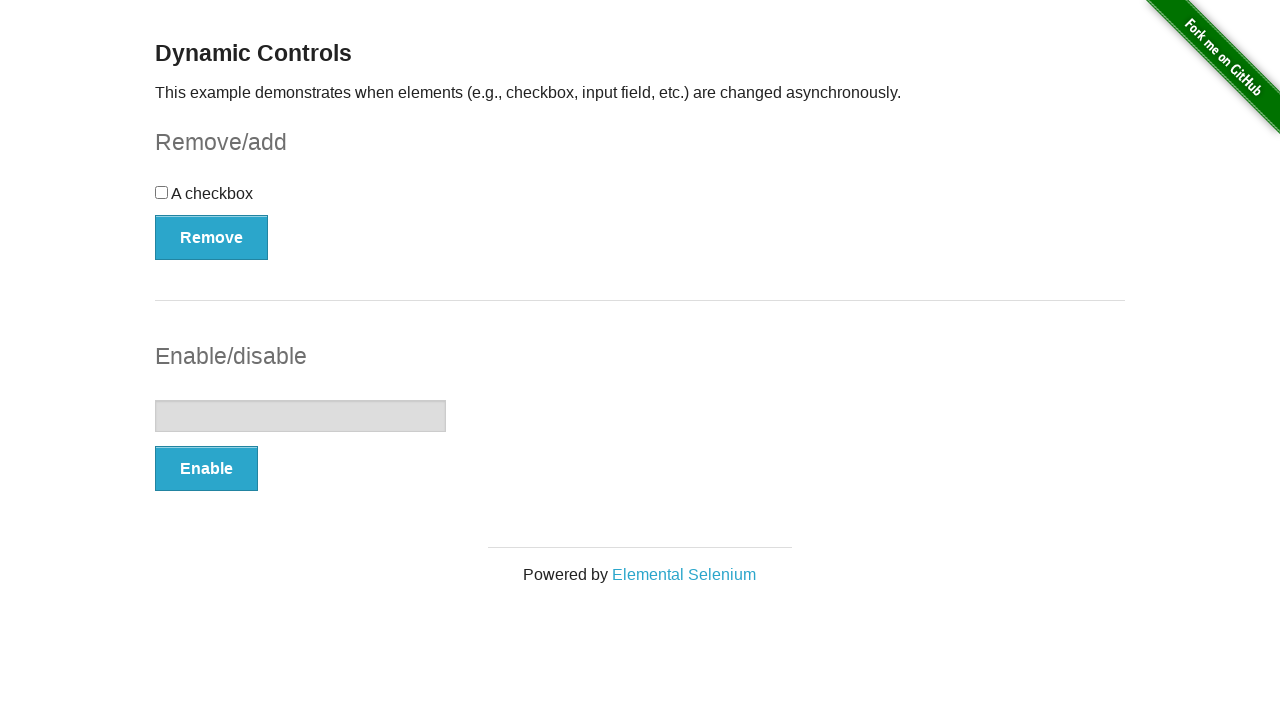

Clicked Enable button at (206, 469) on xpath=//button[text()='Enable']
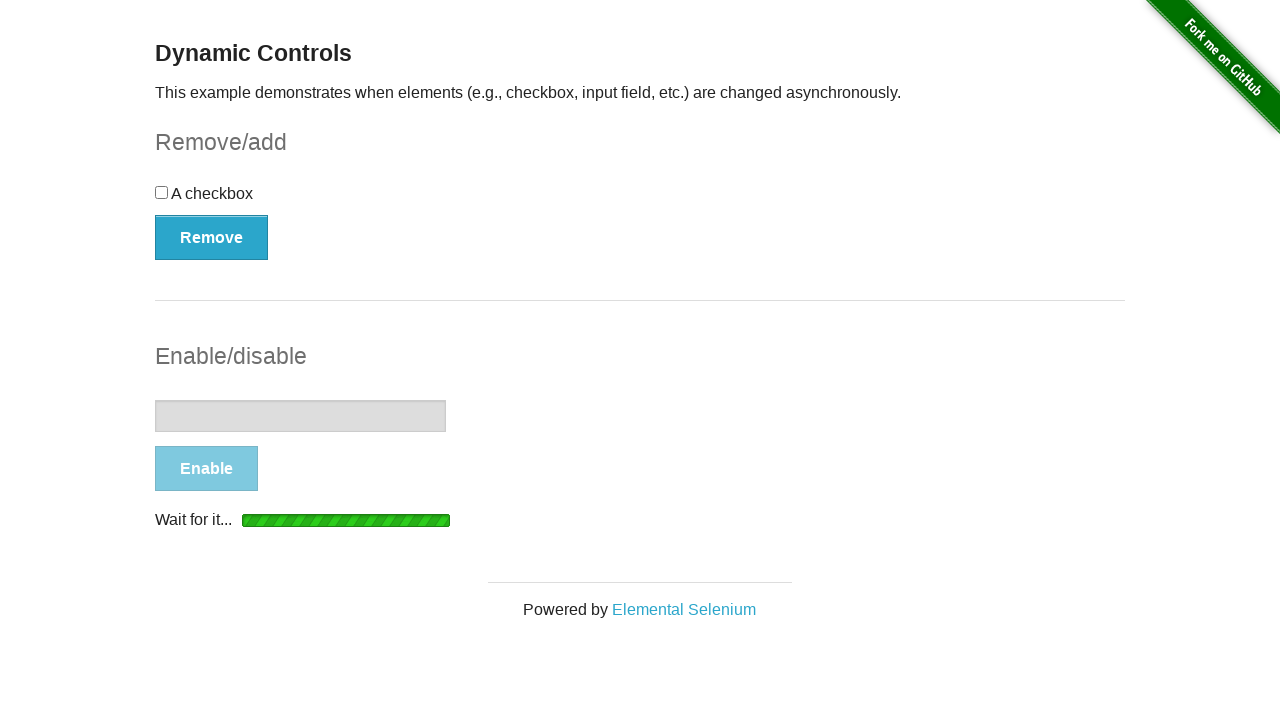

Waited for enabled message to appear
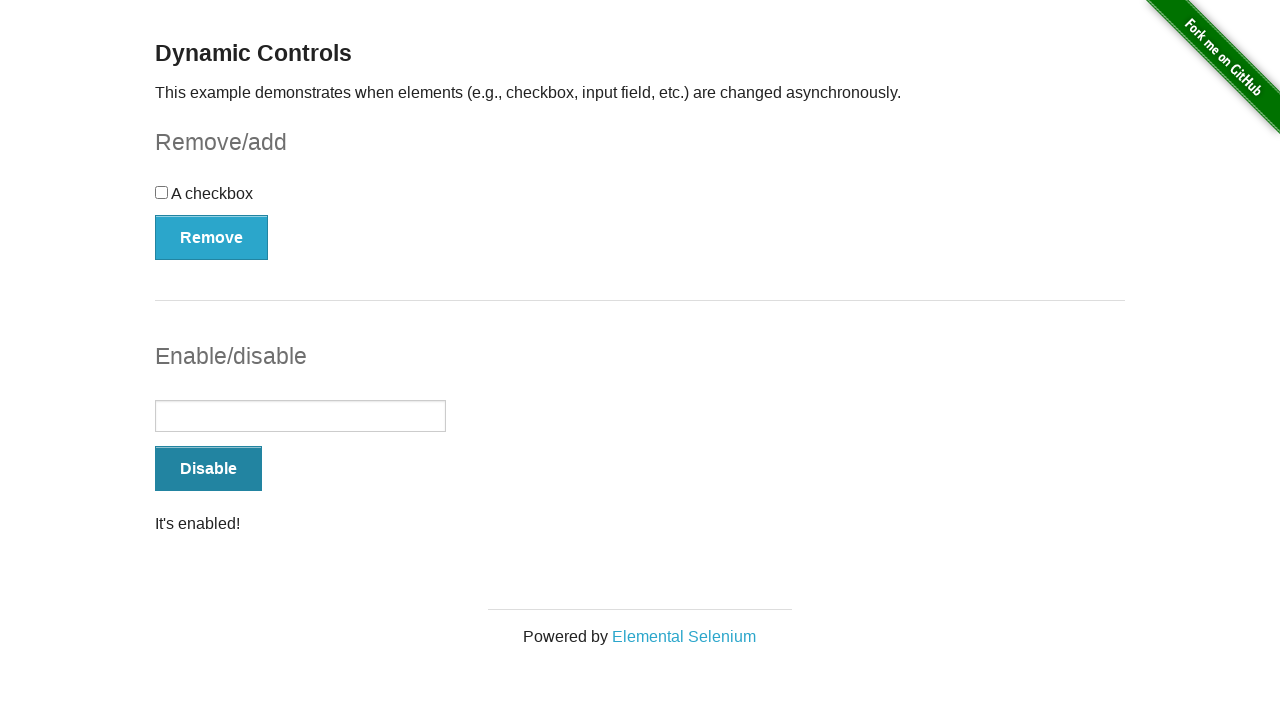

Typed text into enabled input field on input[type='text']
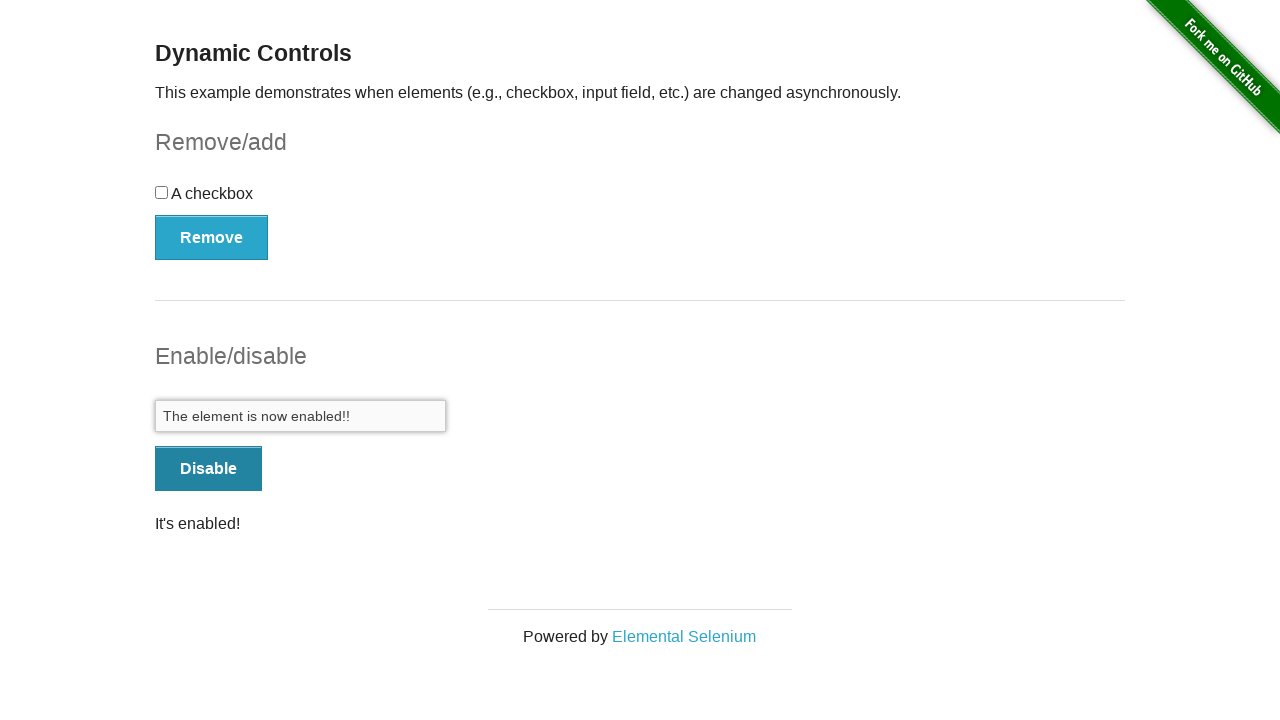

Verified enabled state message displays correctly
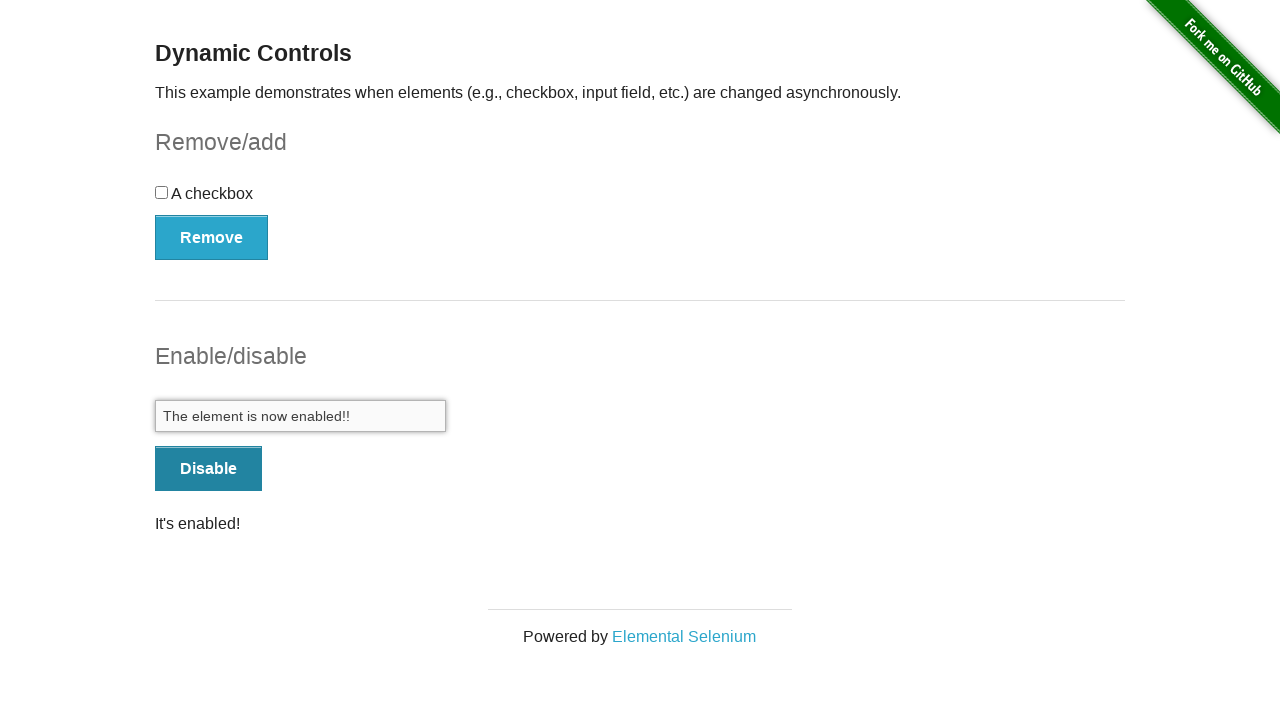

Clicked Disable button at (208, 469) on xpath=//button[text()='Disable']
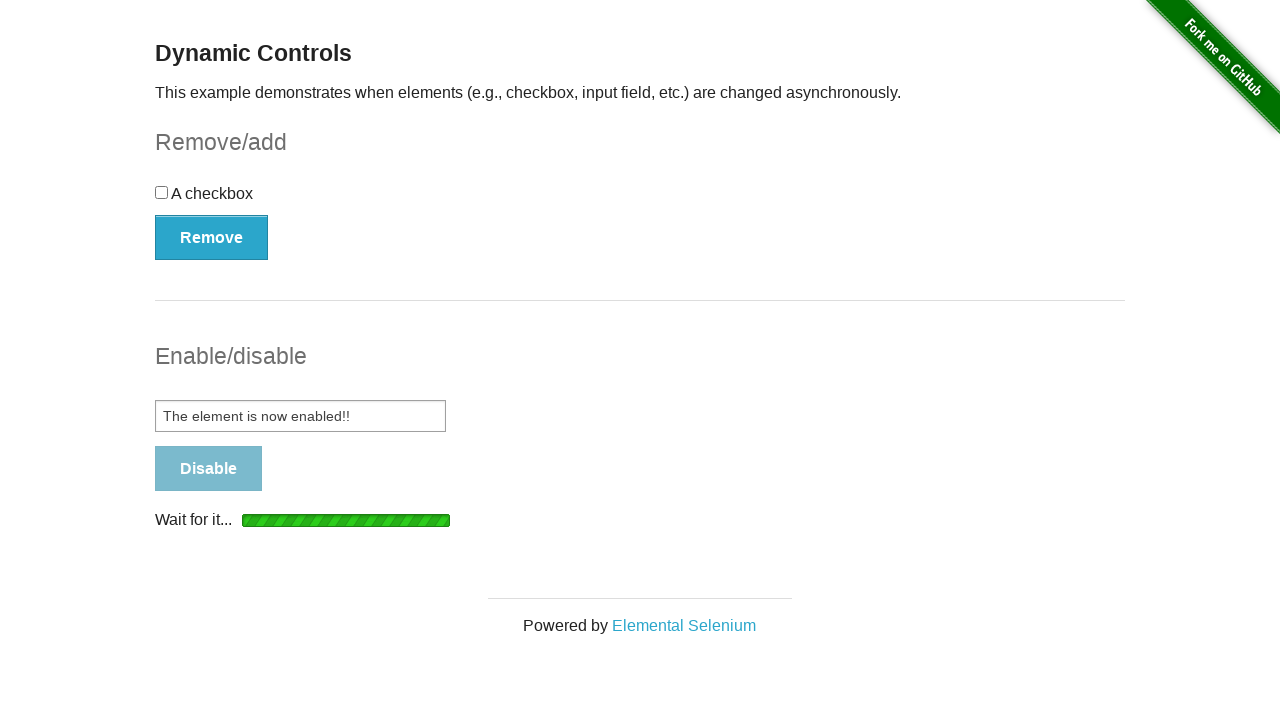

Waited for disabled message to appear
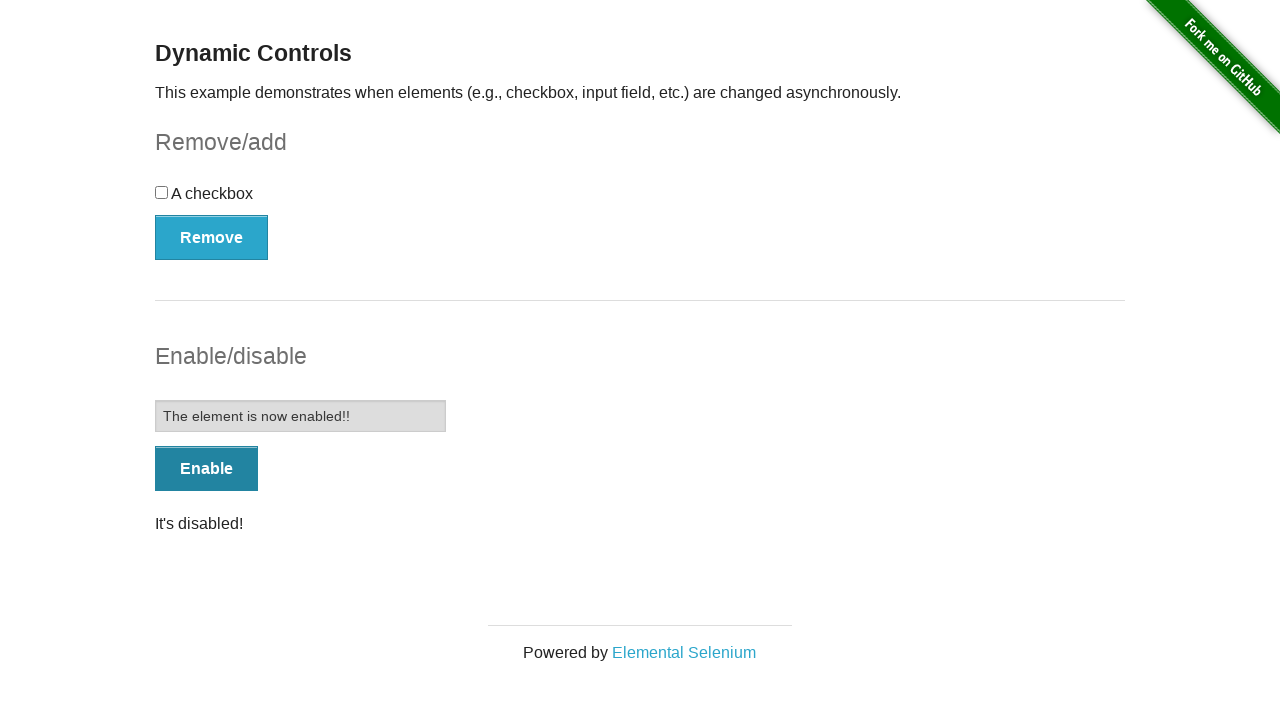

Verified disabled state message displays correctly
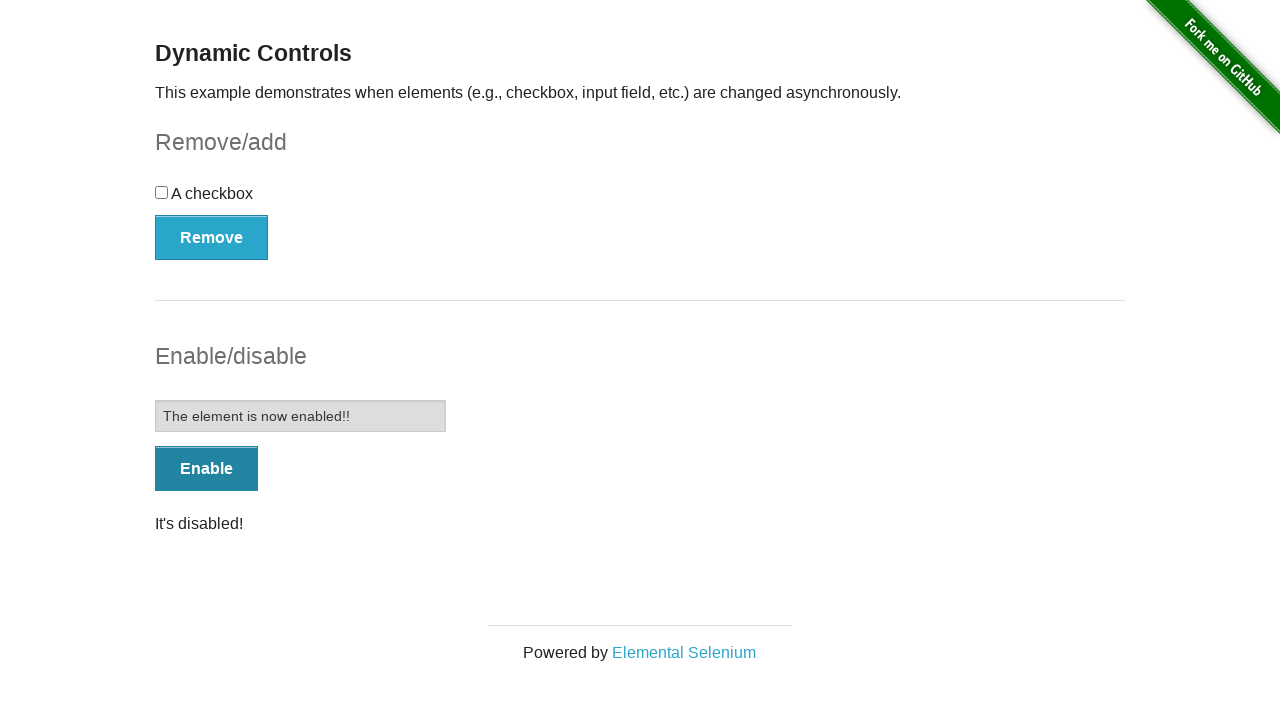

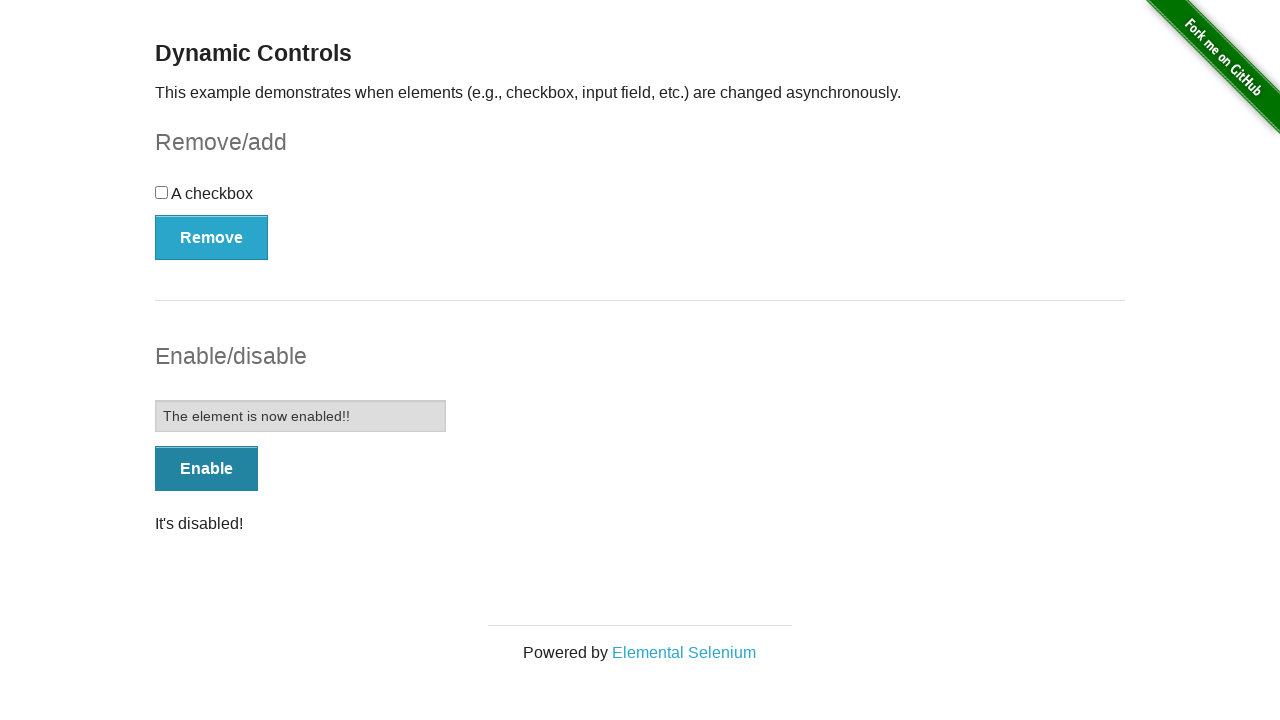